Tests navigation to MiGeL section by clicking the link and verifying expected content appears

Starting URL: http://ch.oddb.org/

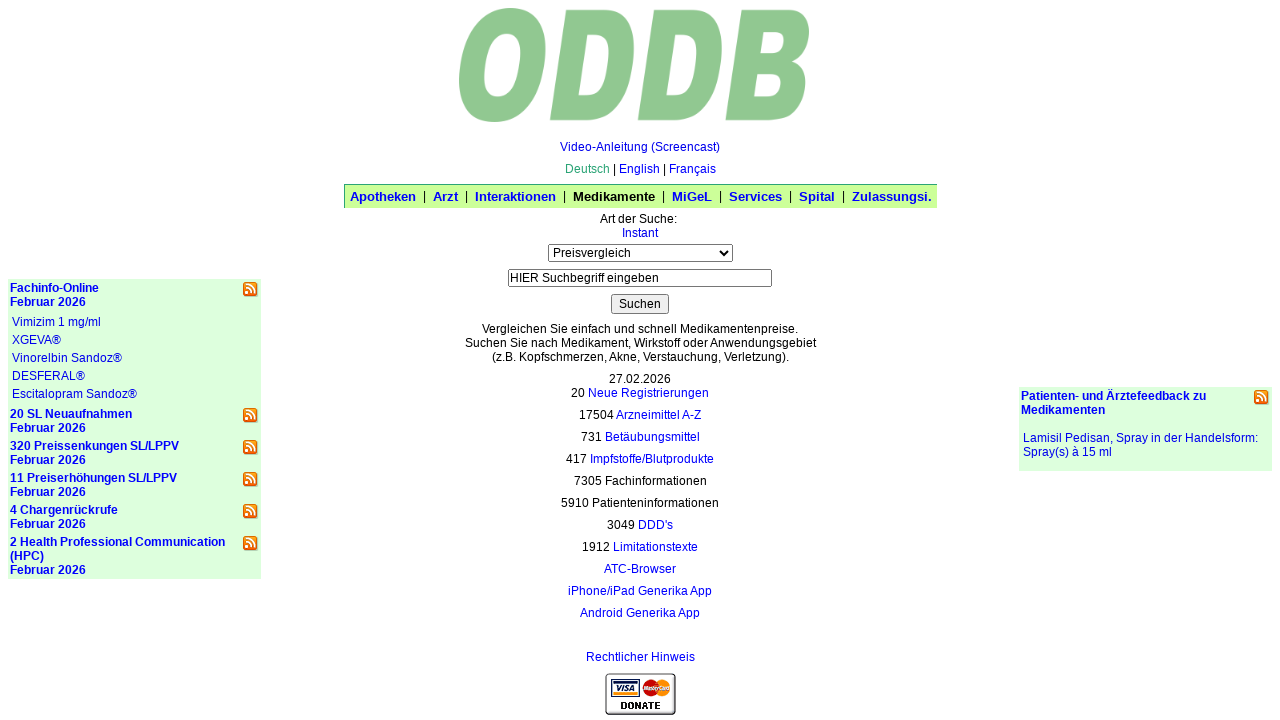

Clicked on MiGeL link at (692, 196) on a:text('MiGeL')
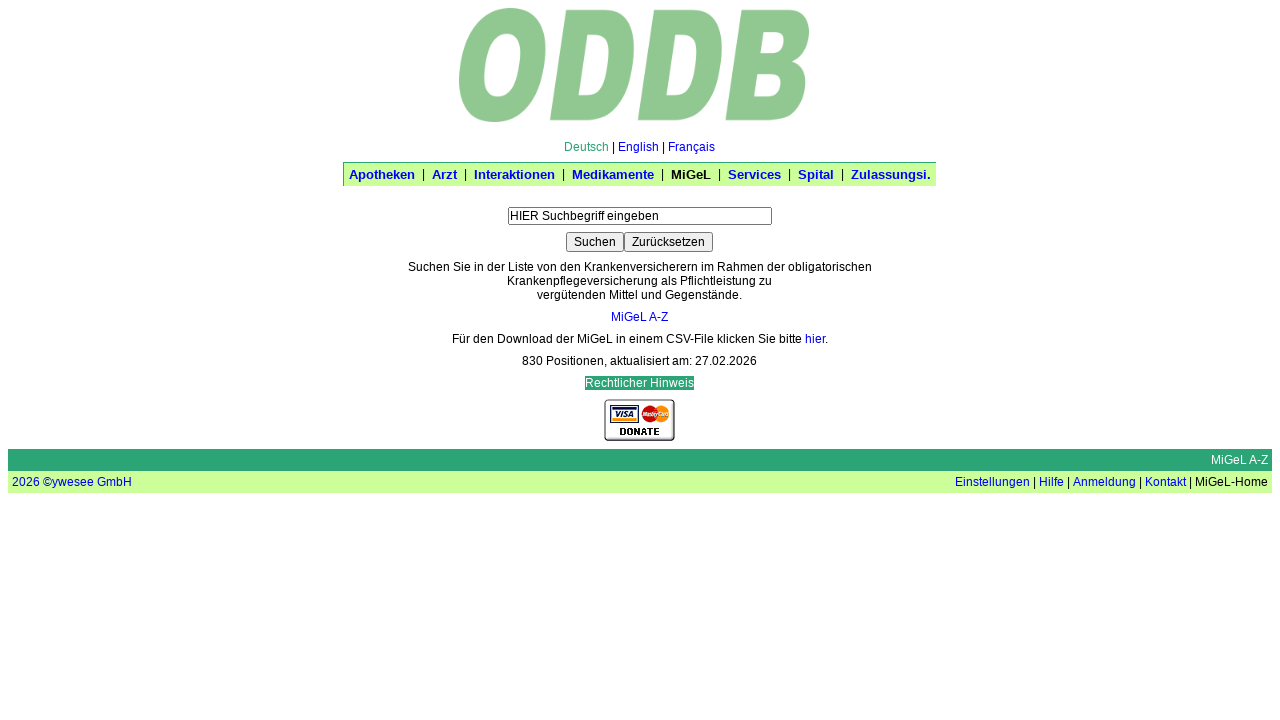

Waited for page to load (domcontentloaded)
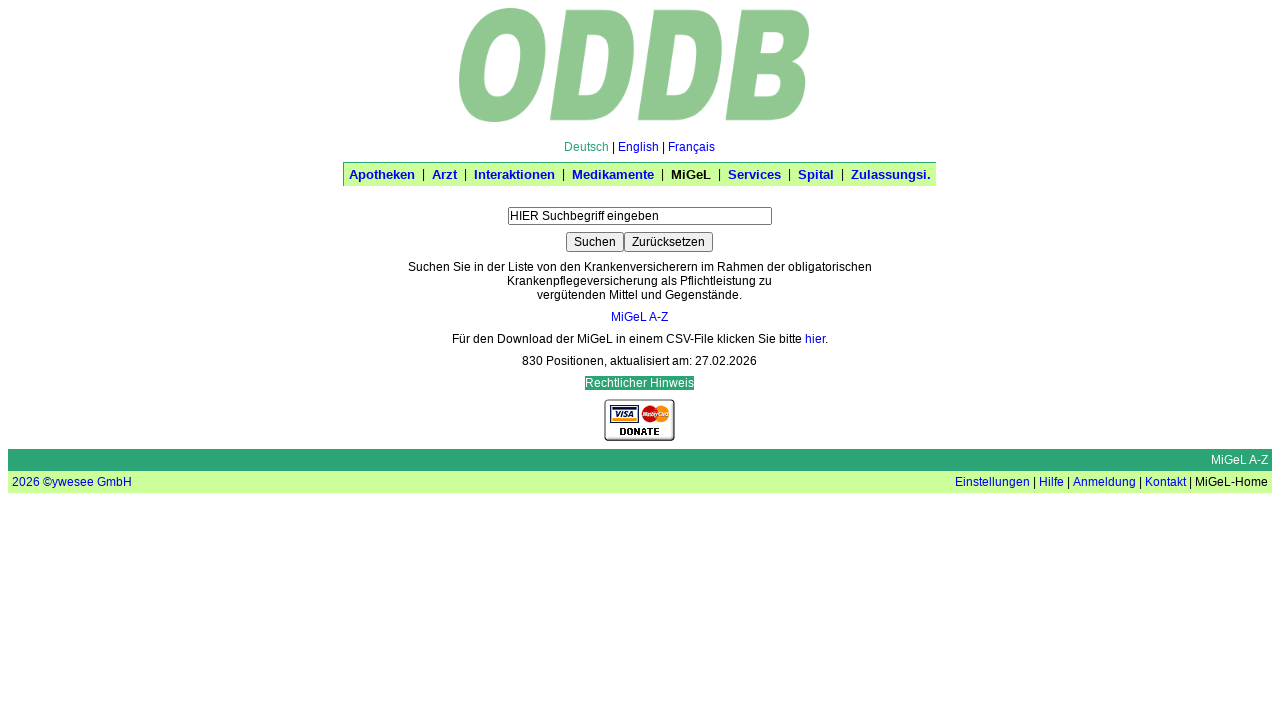

Verified 'Pflichtleistung' text appears in MiGeL section
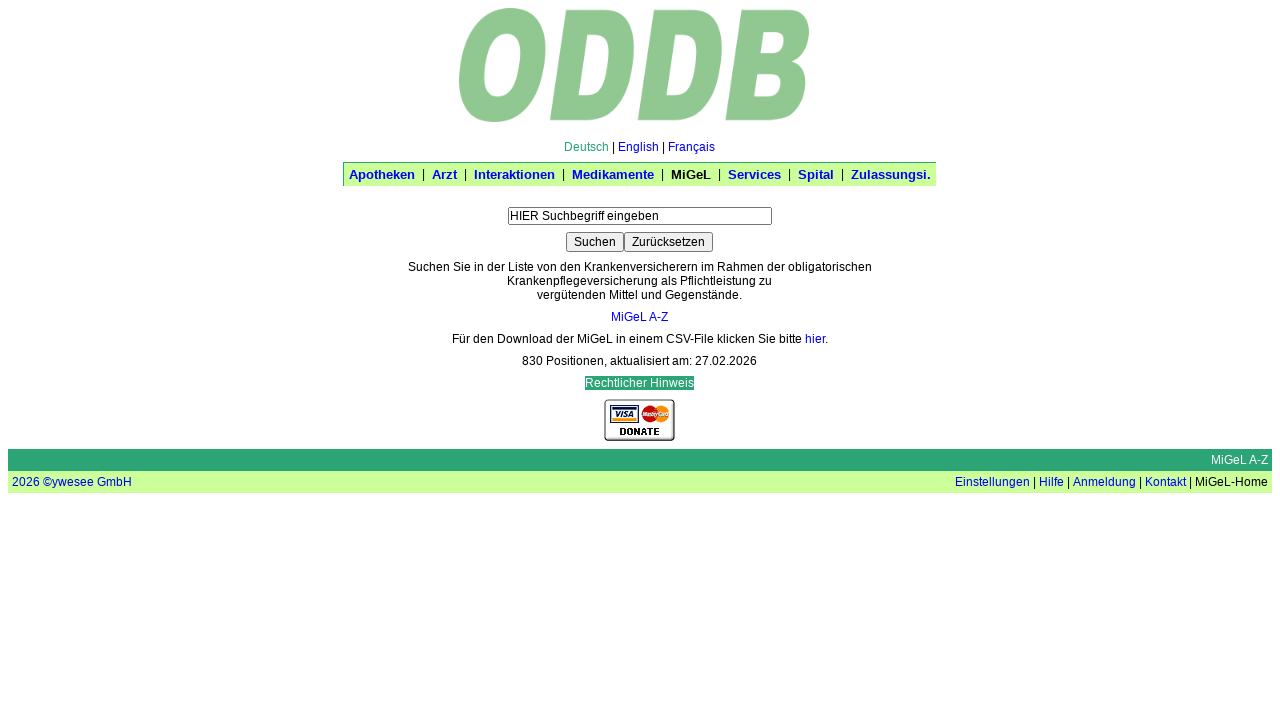

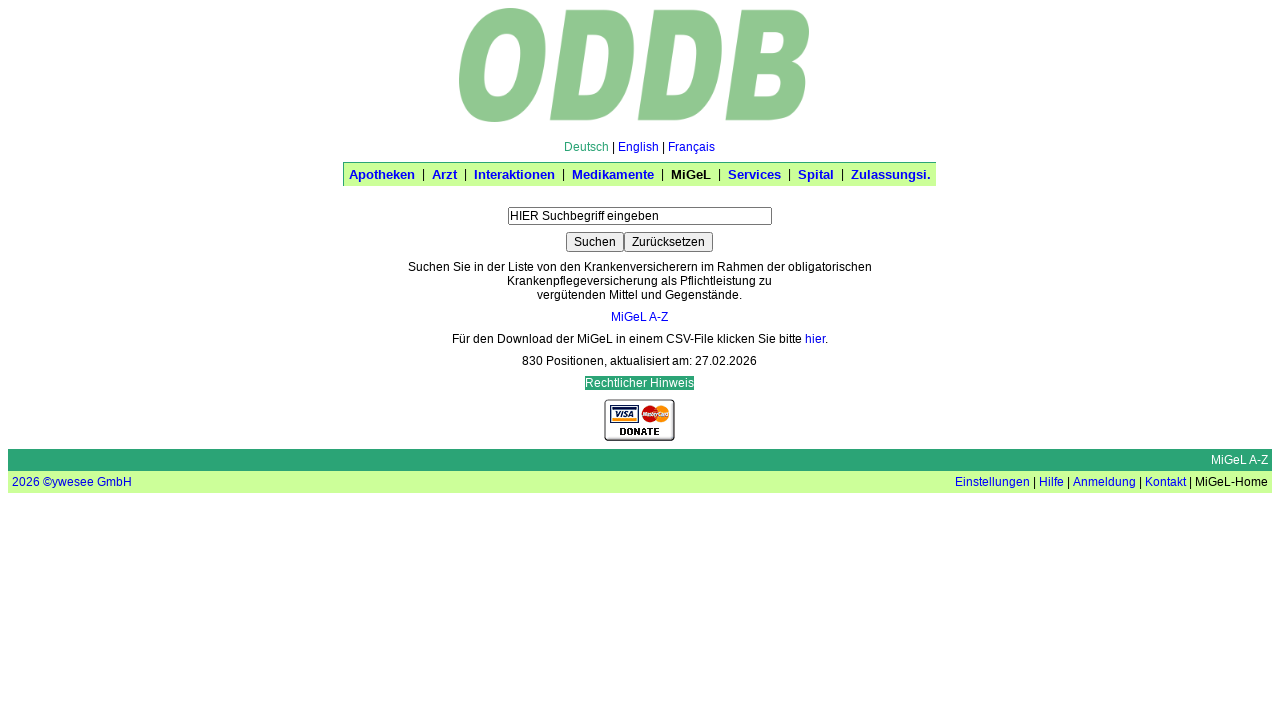